Tests dropdown selection functionality by clicking on a dropdown element and selecting three different options (option1, option2, option3) sequentially.

Starting URL: https://rahulshettyacademy.com/AutomationPractice/

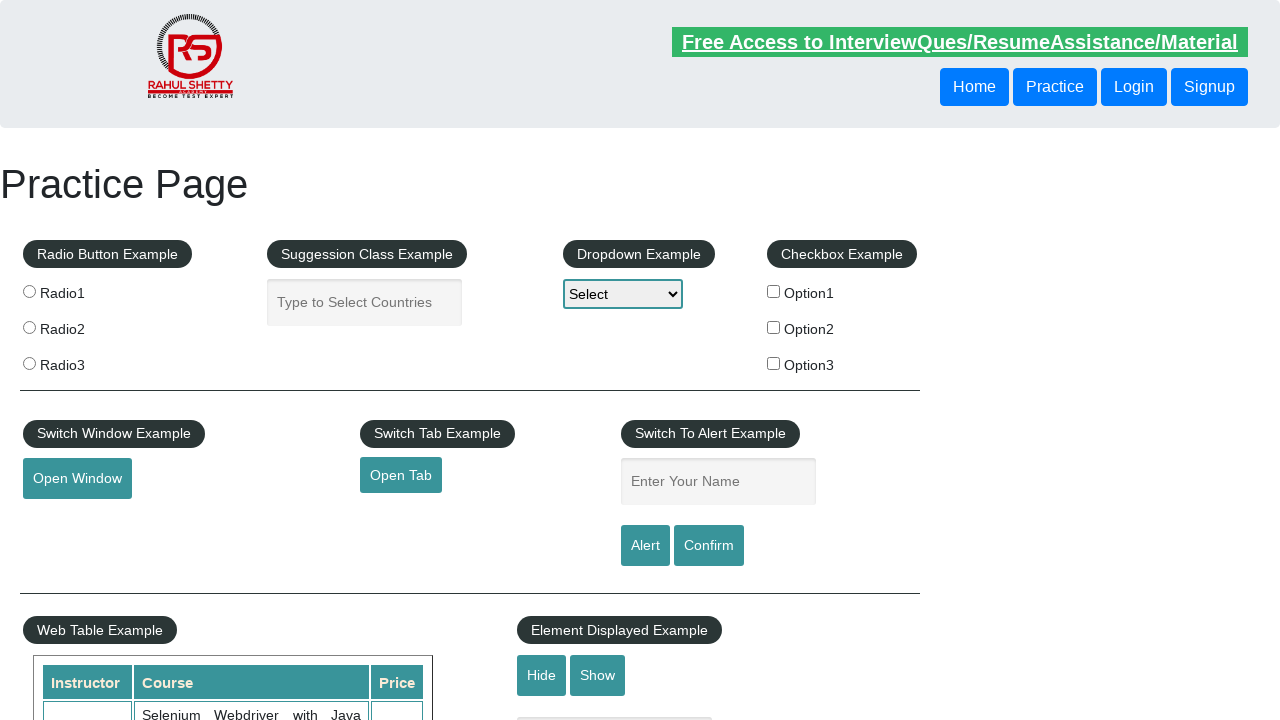

Clicked dropdown element to open it at (623, 294) on select#dropdown-class-example
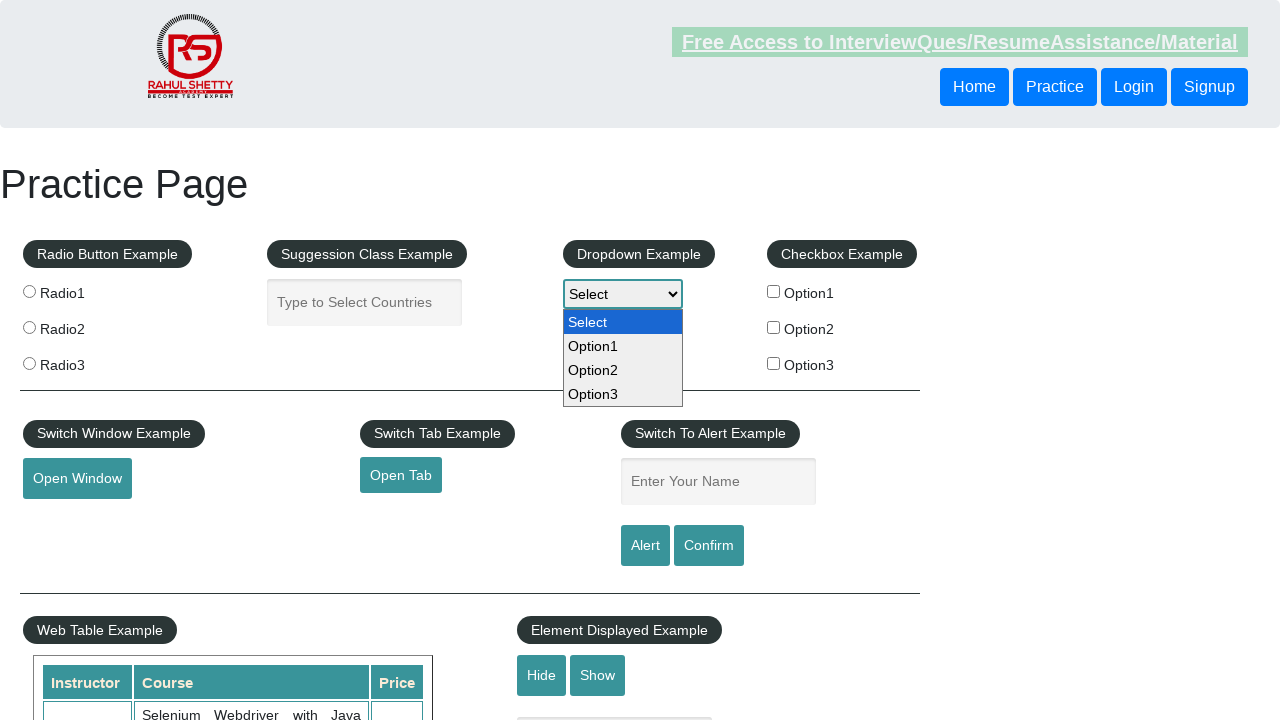

Selected option1 from dropdown on select#dropdown-class-example
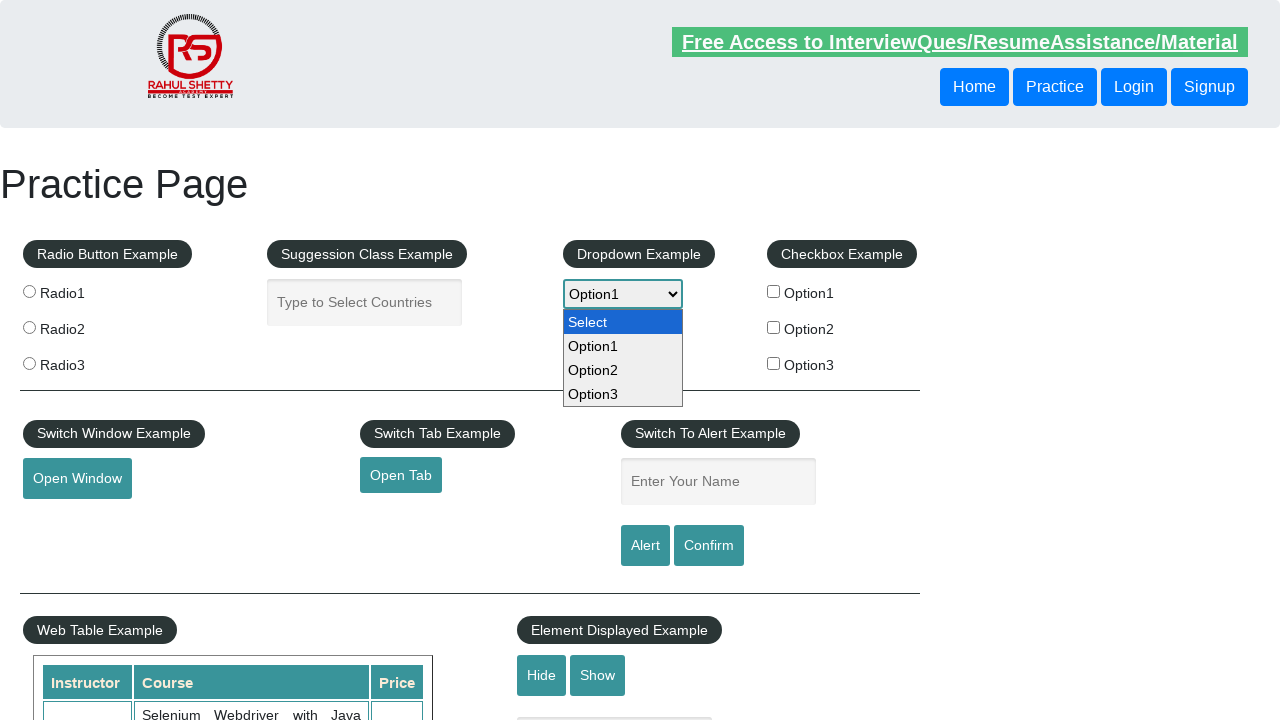

Selected option2 from dropdown on select#dropdown-class-example
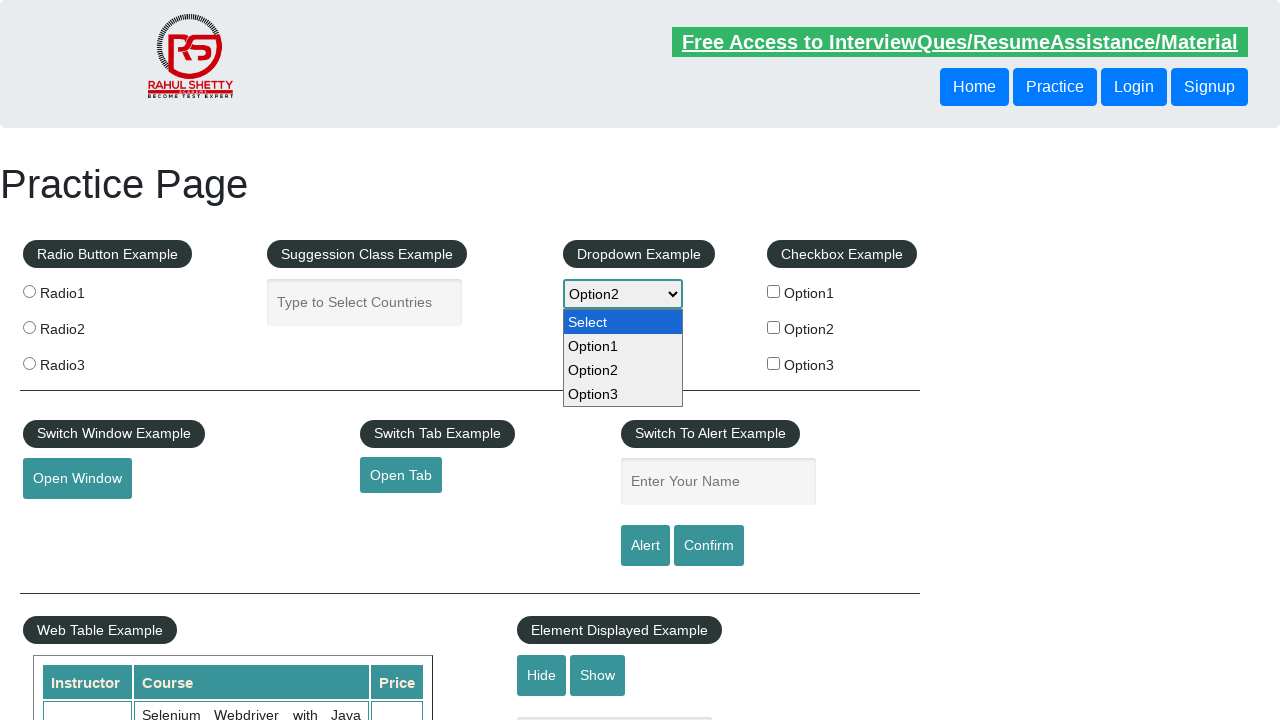

Selected option3 from dropdown on select#dropdown-class-example
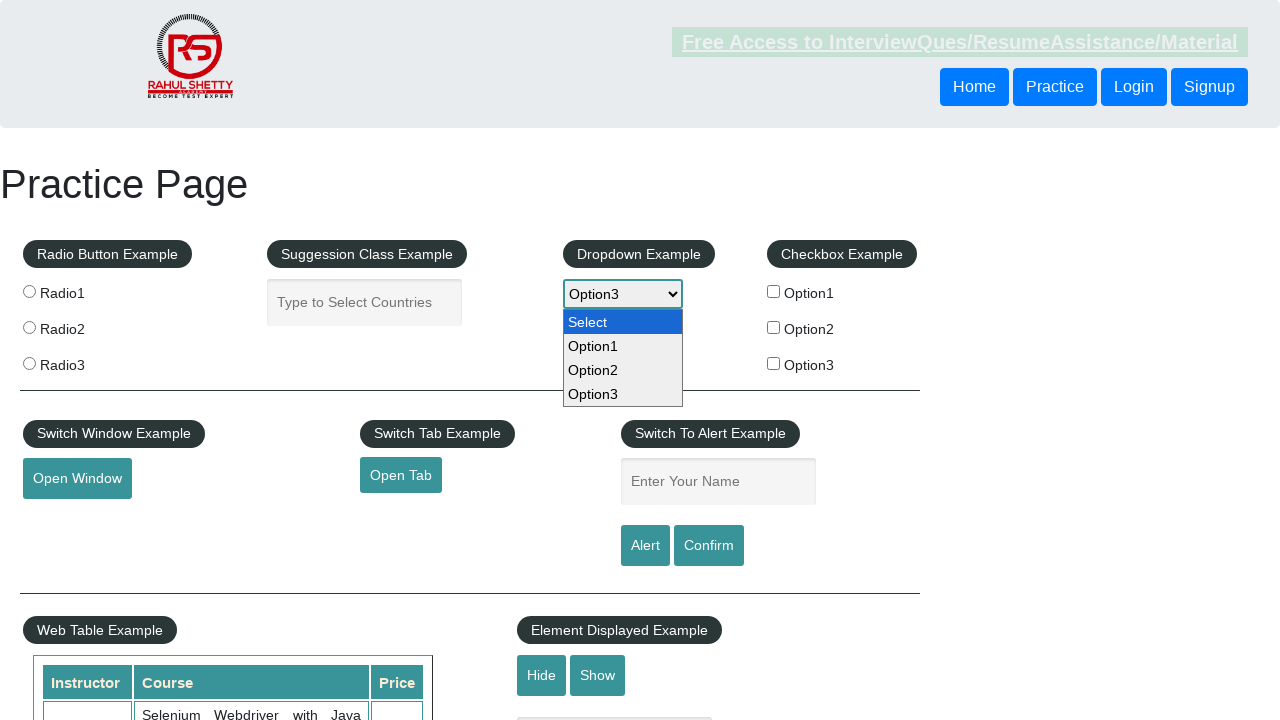

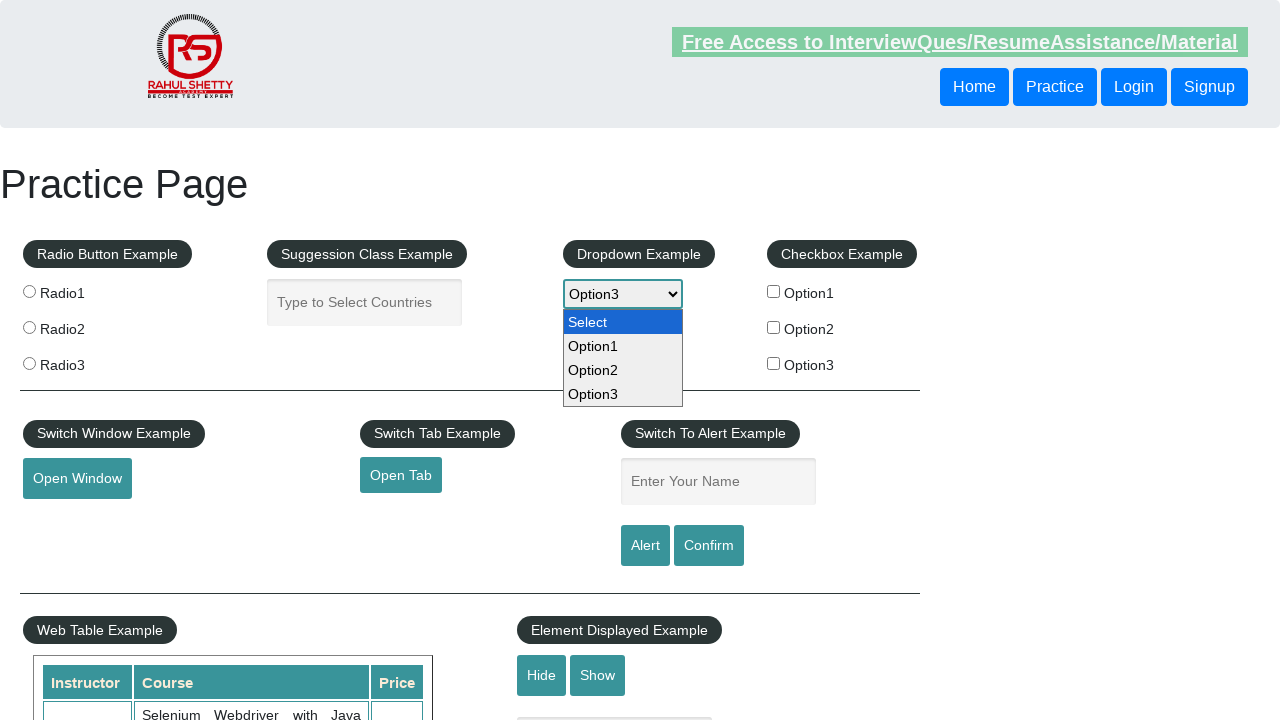